Verifies that key elements on the OrangeHRM demo page are present, including input fields, forgot password link, and logo image using various locator strategies.

Starting URL: https://opensource-demo.orangehrmlive.com/

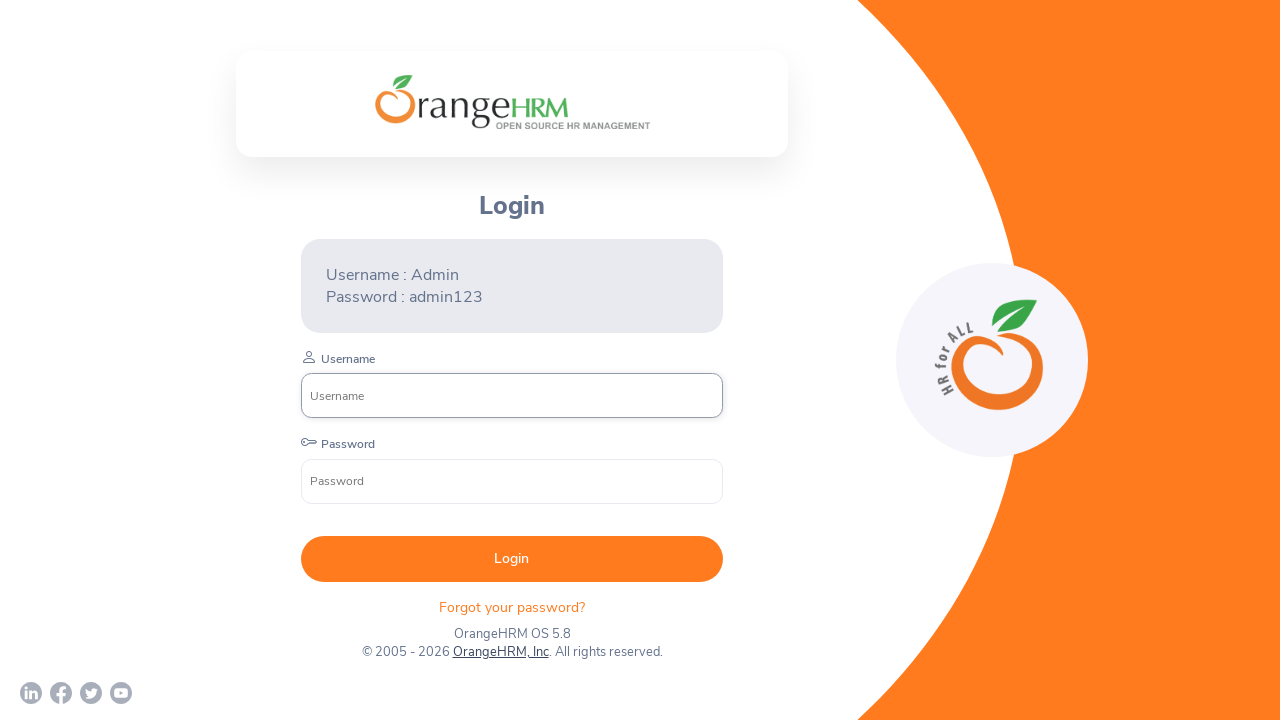

Page loaded with networkidle state
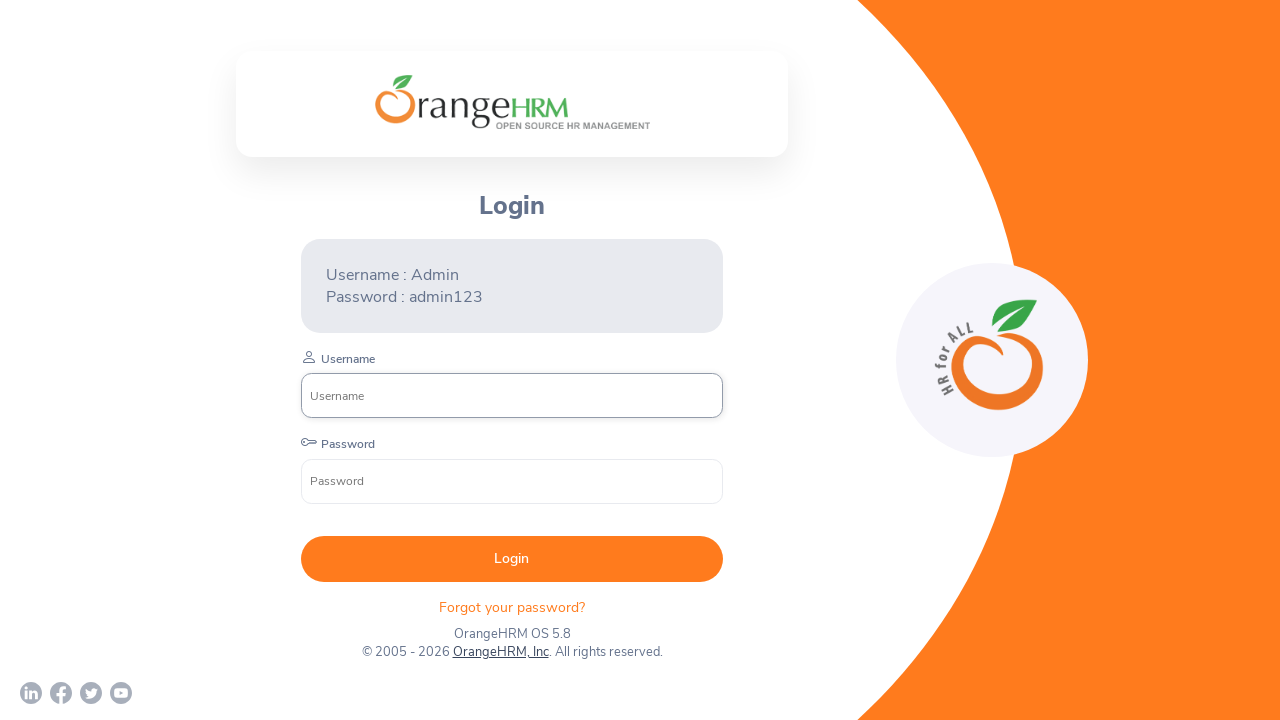

Username input field is present
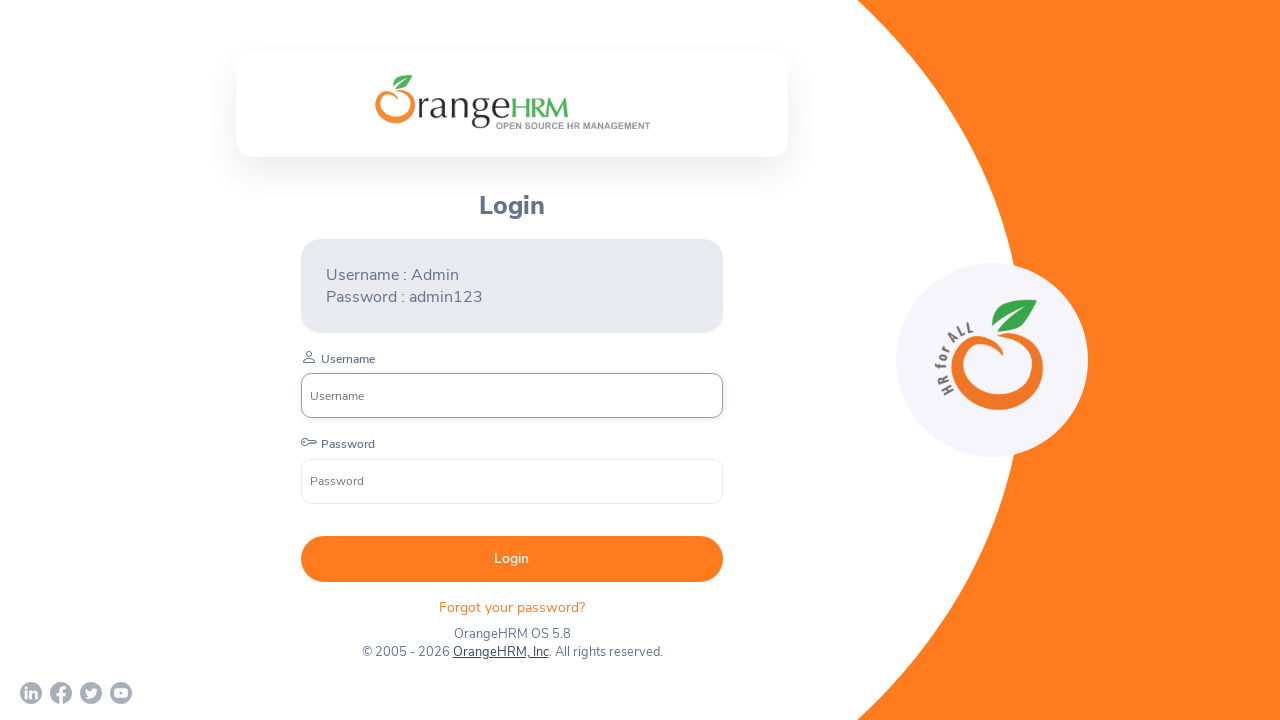

Password input field is present
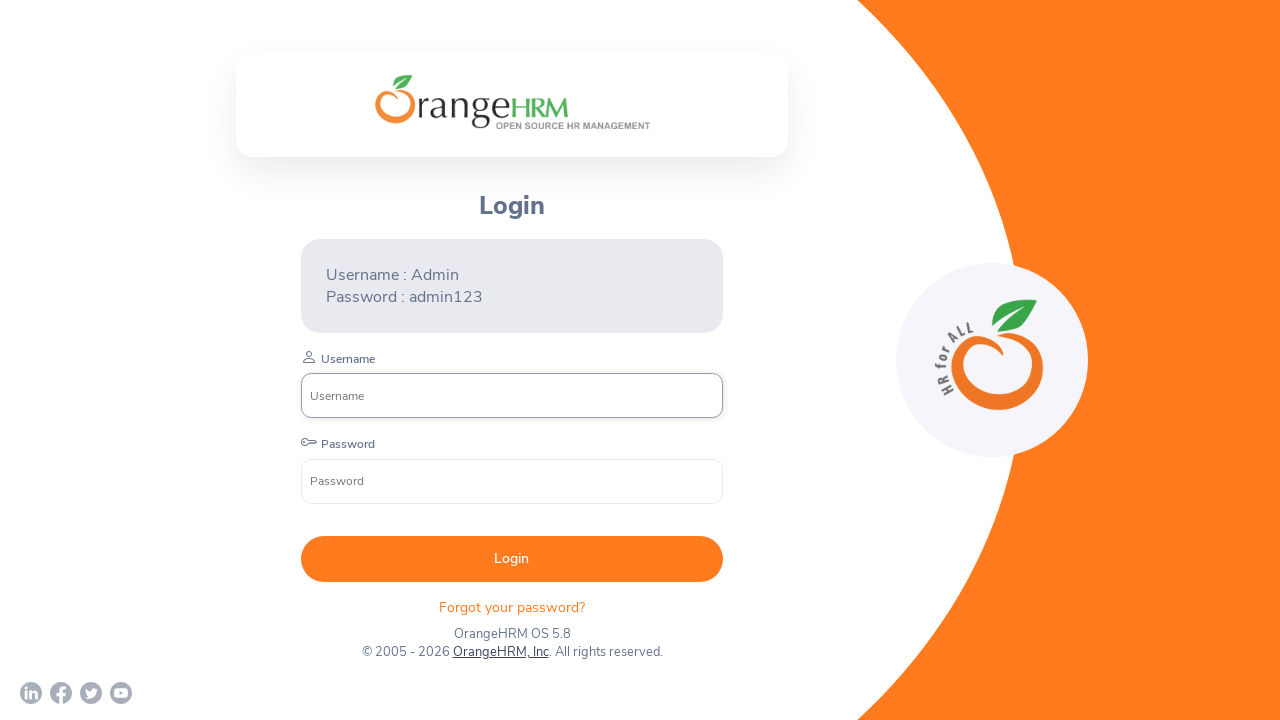

Forgot password link is present
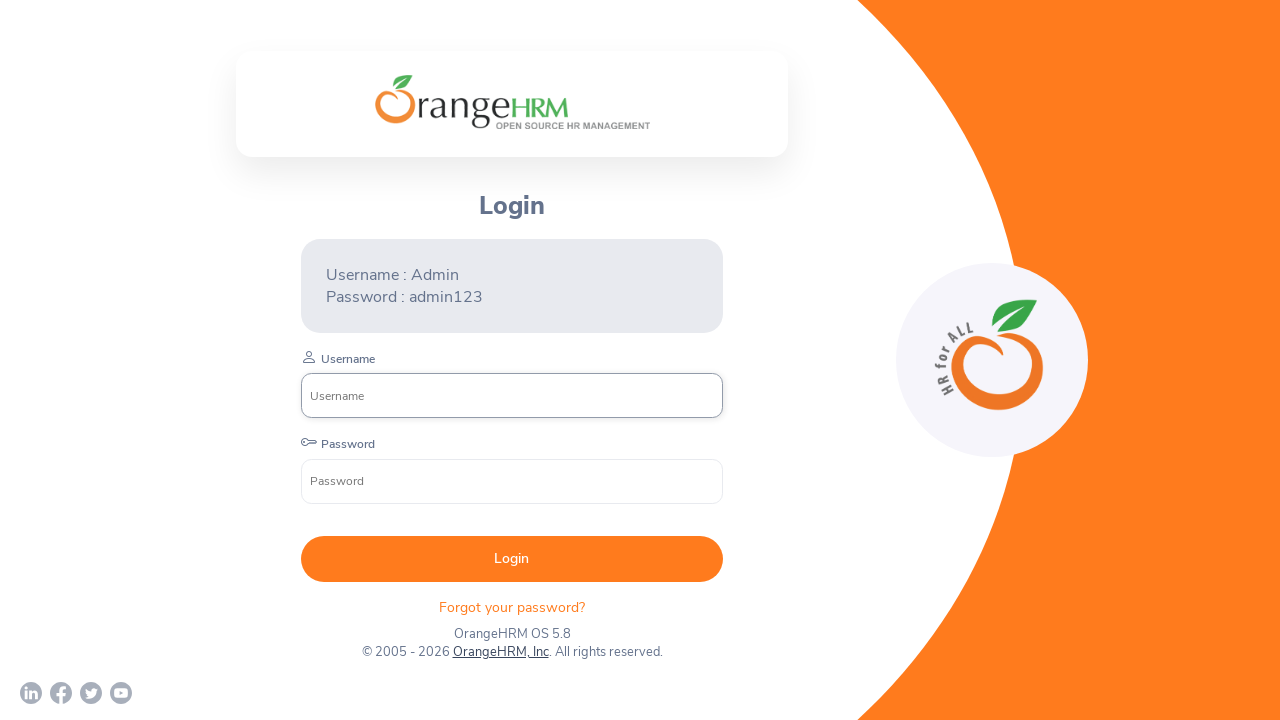

OrangeHRM logo image is present
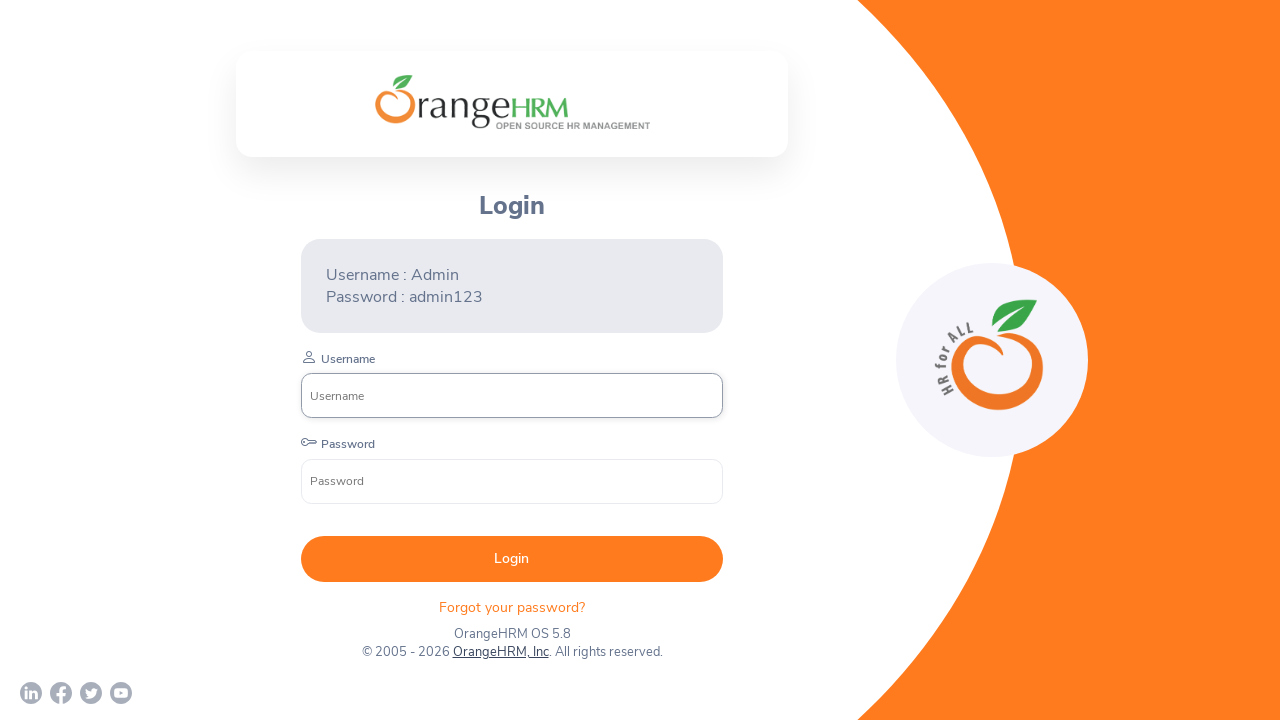

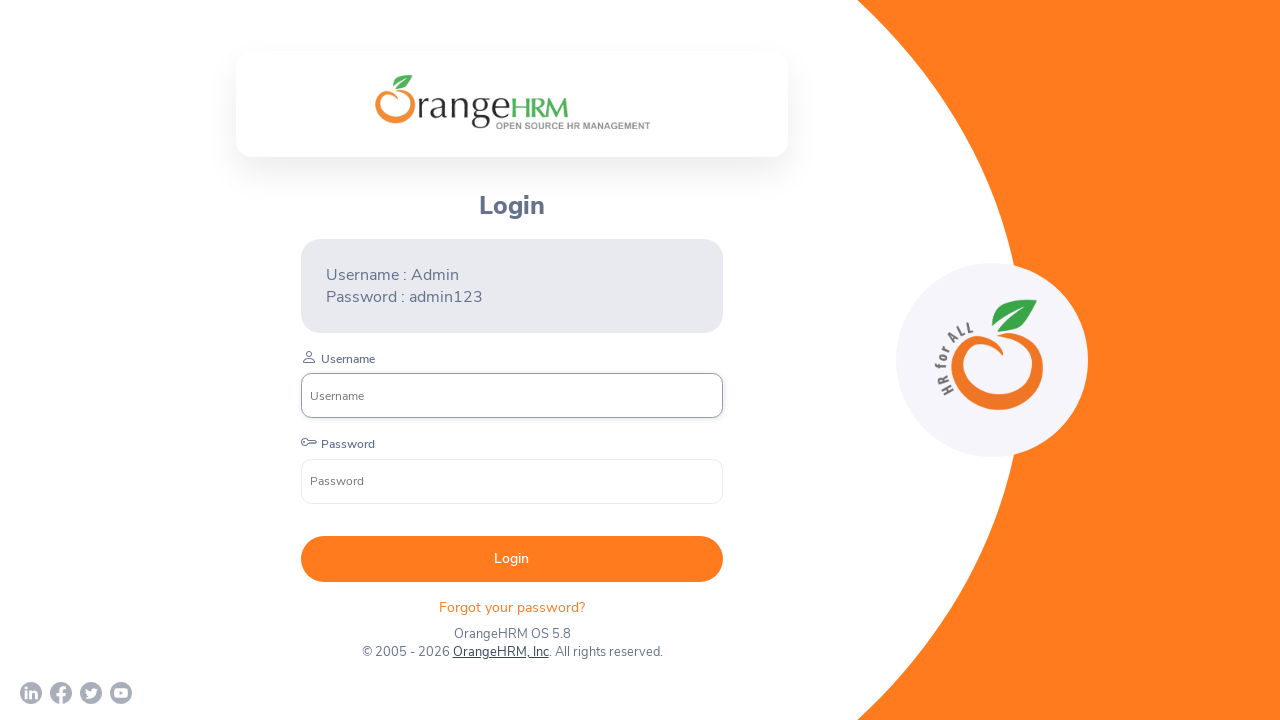